Tests browser window functionality by clicking a button that opens a new tab on the DemoQA browser windows demo page

Starting URL: https://demoqa.com/browser-windows

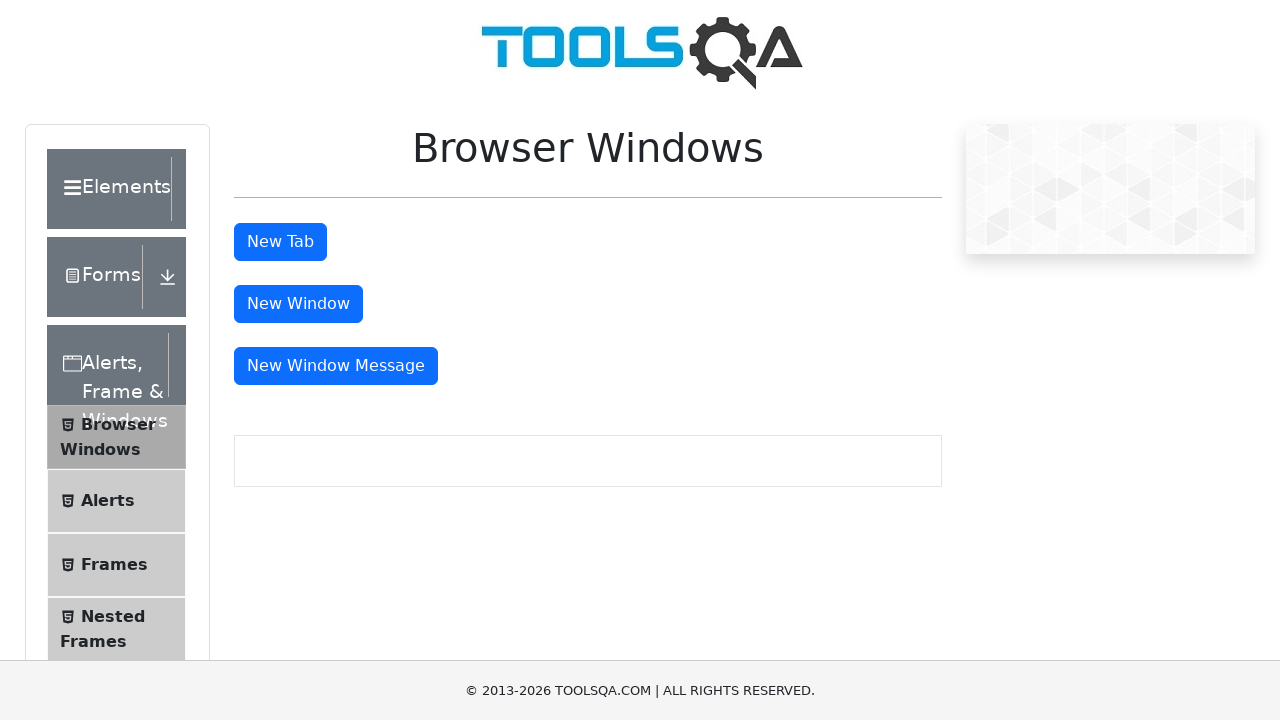

Clicked the 'New Tab' button to open a new tab at (280, 242) on button#tabButton
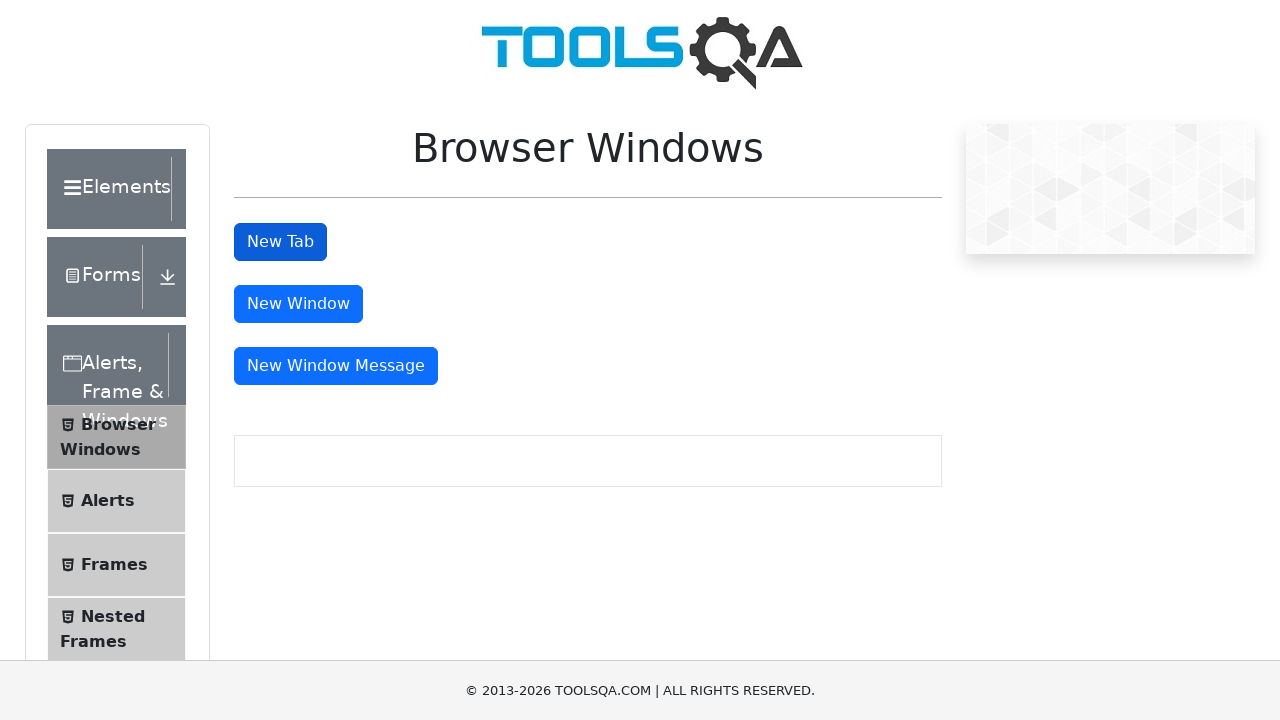

Waited 1 second for the new tab to open
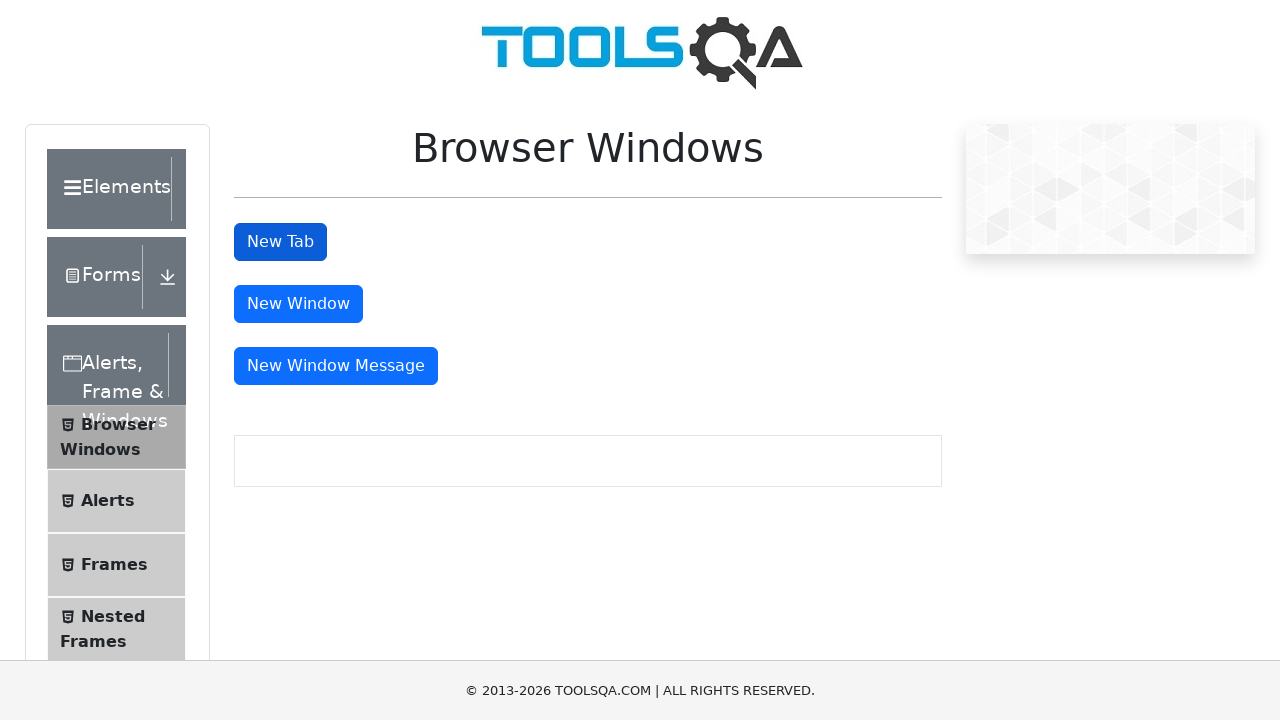

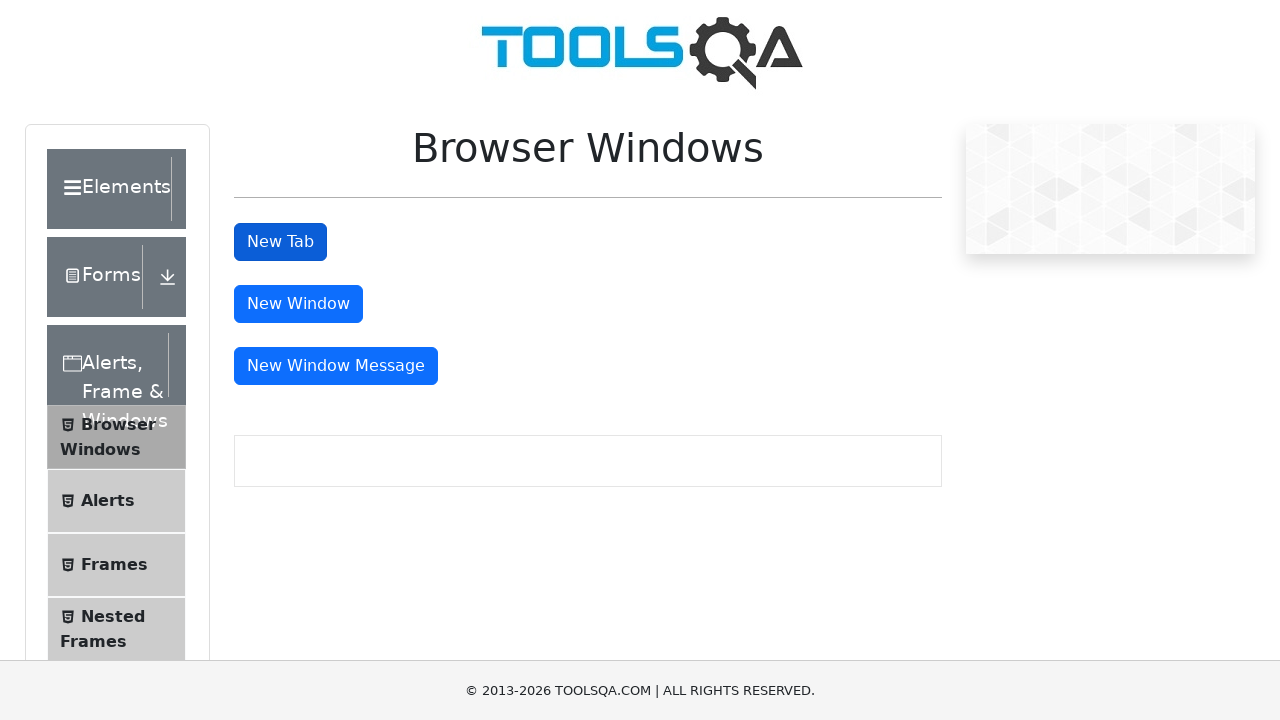